Tests an e-commerce shopping cart flow by adding multiple vegetables to cart, proceeding to checkout, and applying a promo code

Starting URL: https://rahulshettyacademy.com/seleniumPractise/#/

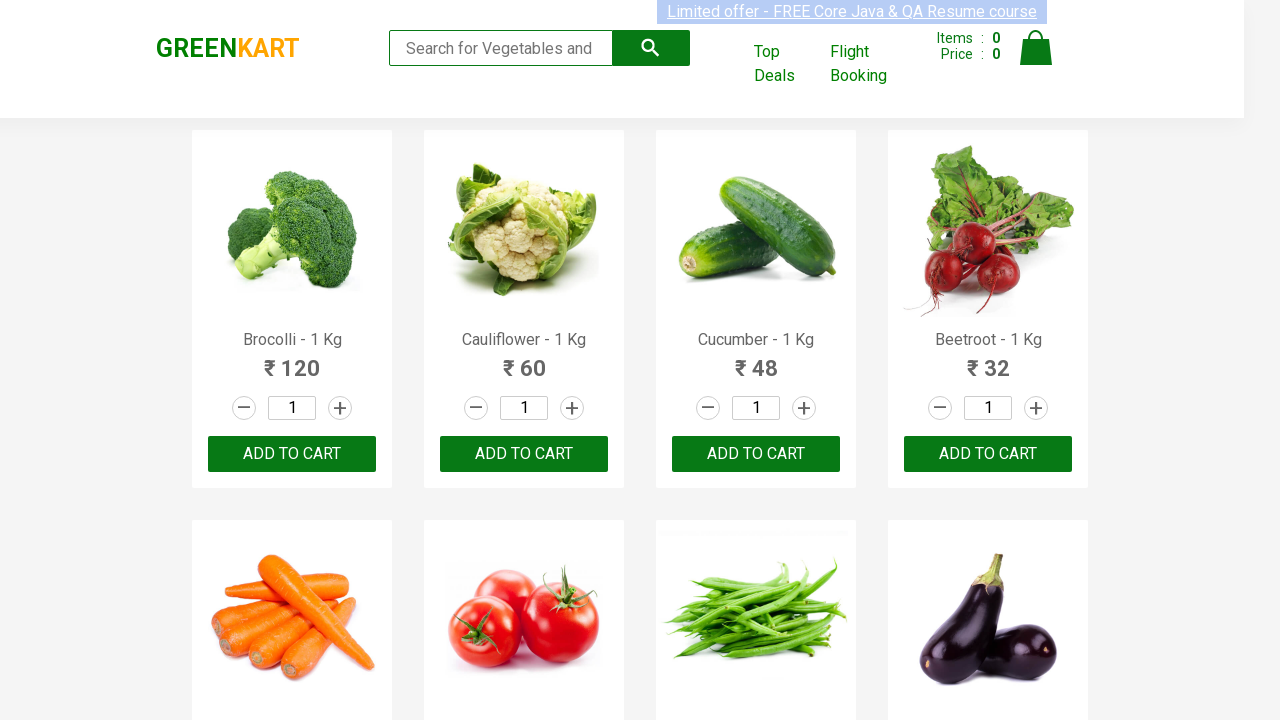

Waited for products to load
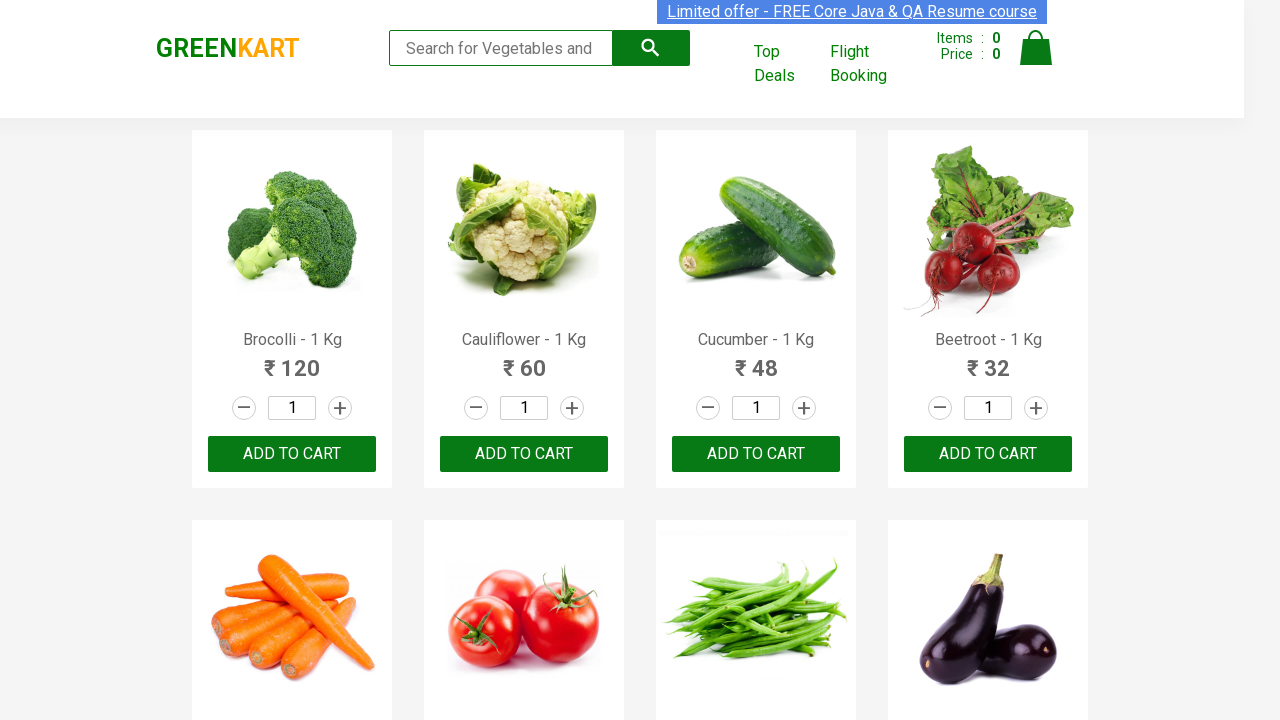

Retrieved all product elements
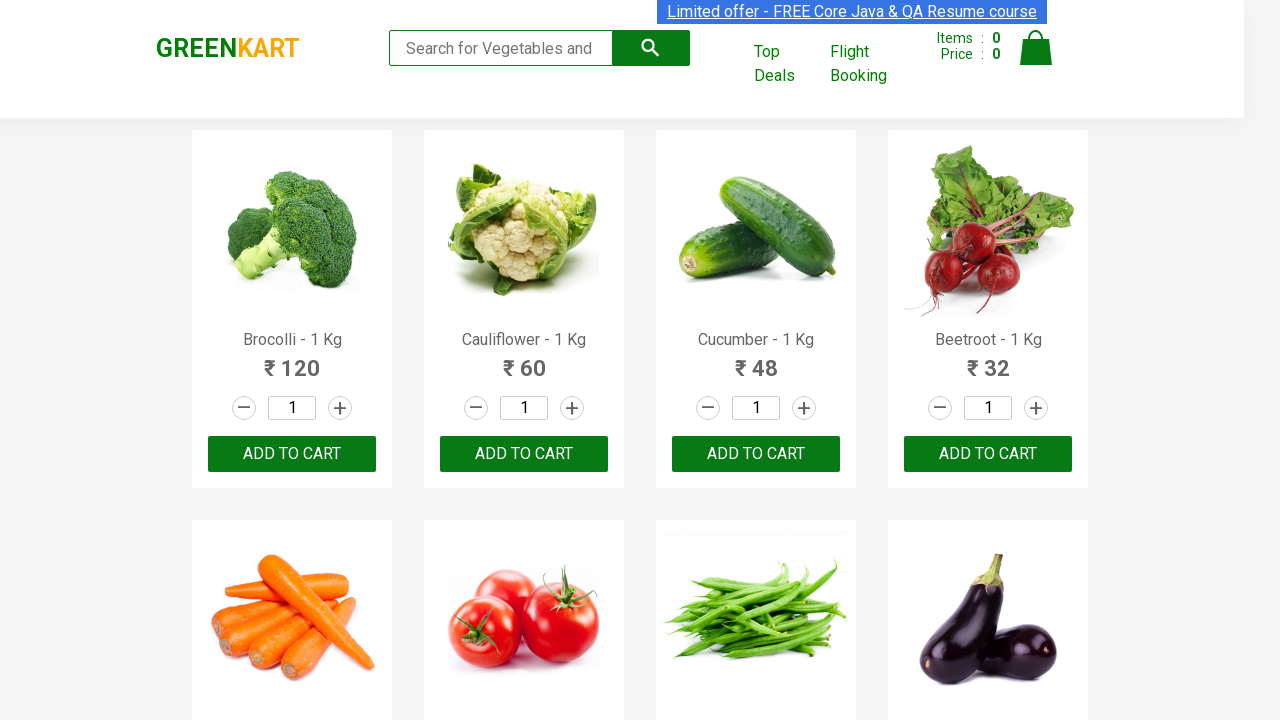

Added Brocolli to cart at (292, 454) on xpath=//div[@class='product-action']/button >> nth=0
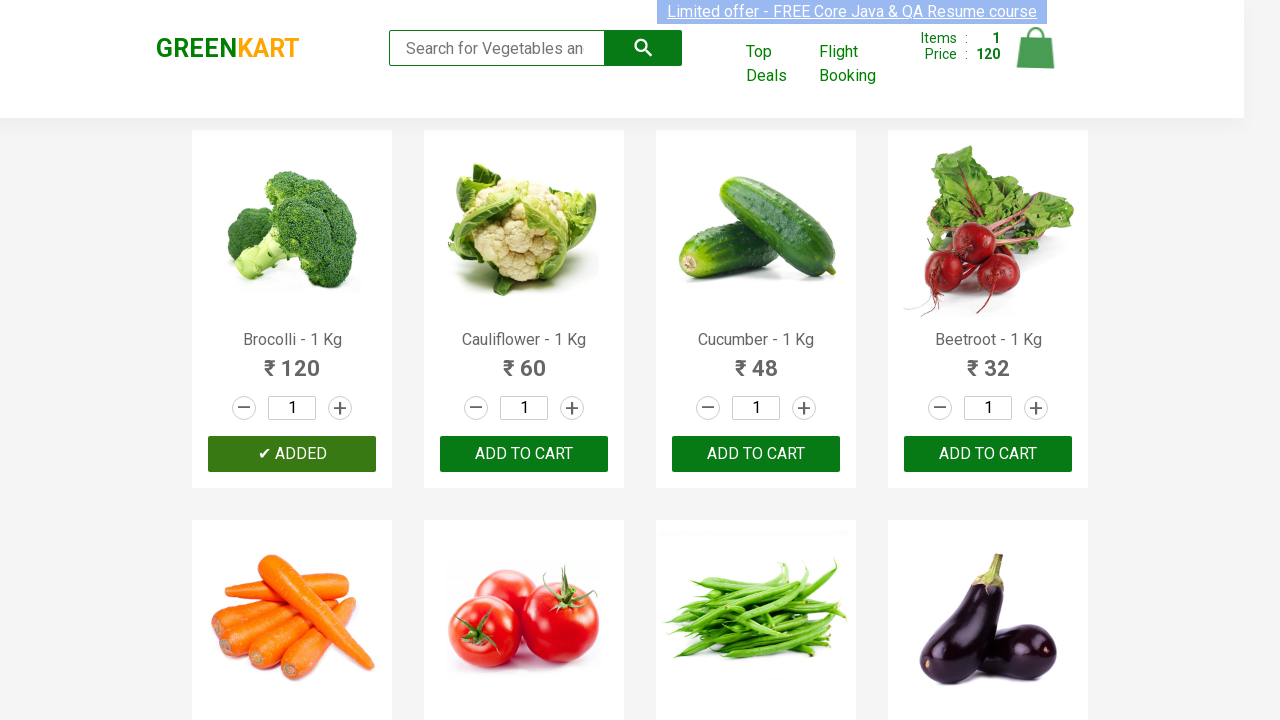

Added Cucumber to cart at (756, 454) on xpath=//div[@class='product-action']/button >> nth=2
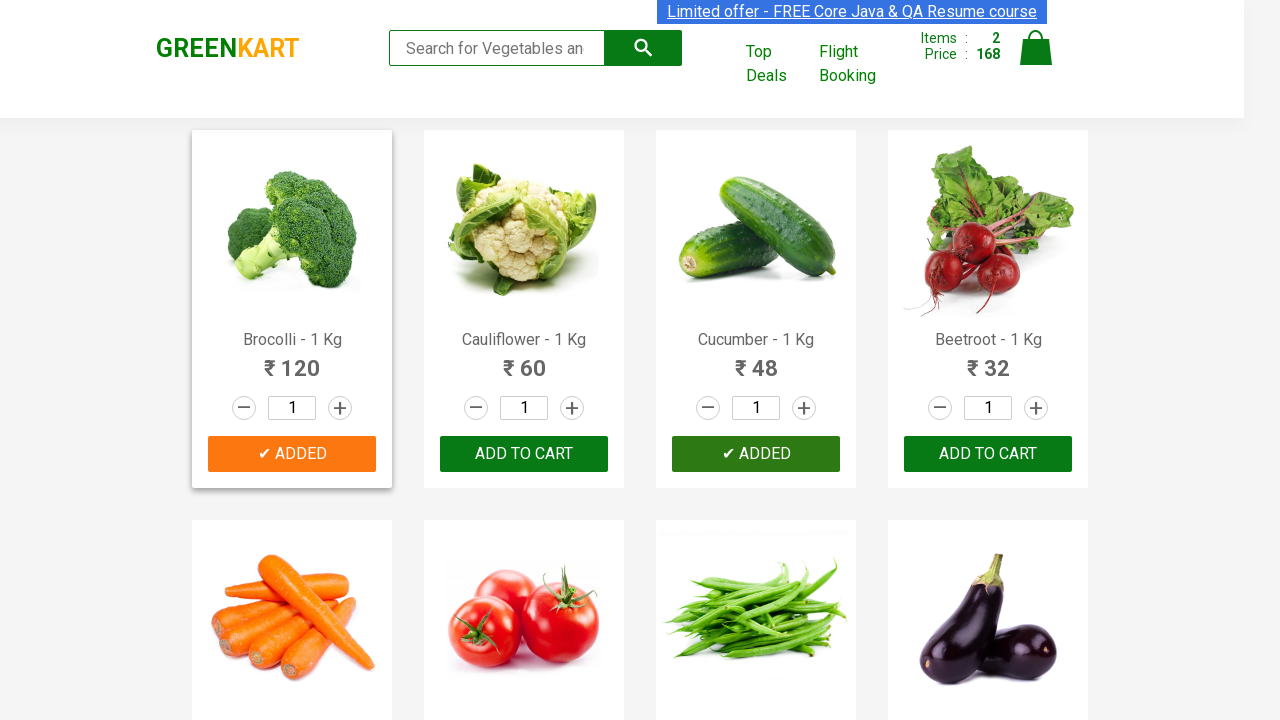

Added Beetroot to cart at (988, 454) on xpath=//div[@class='product-action']/button >> nth=3
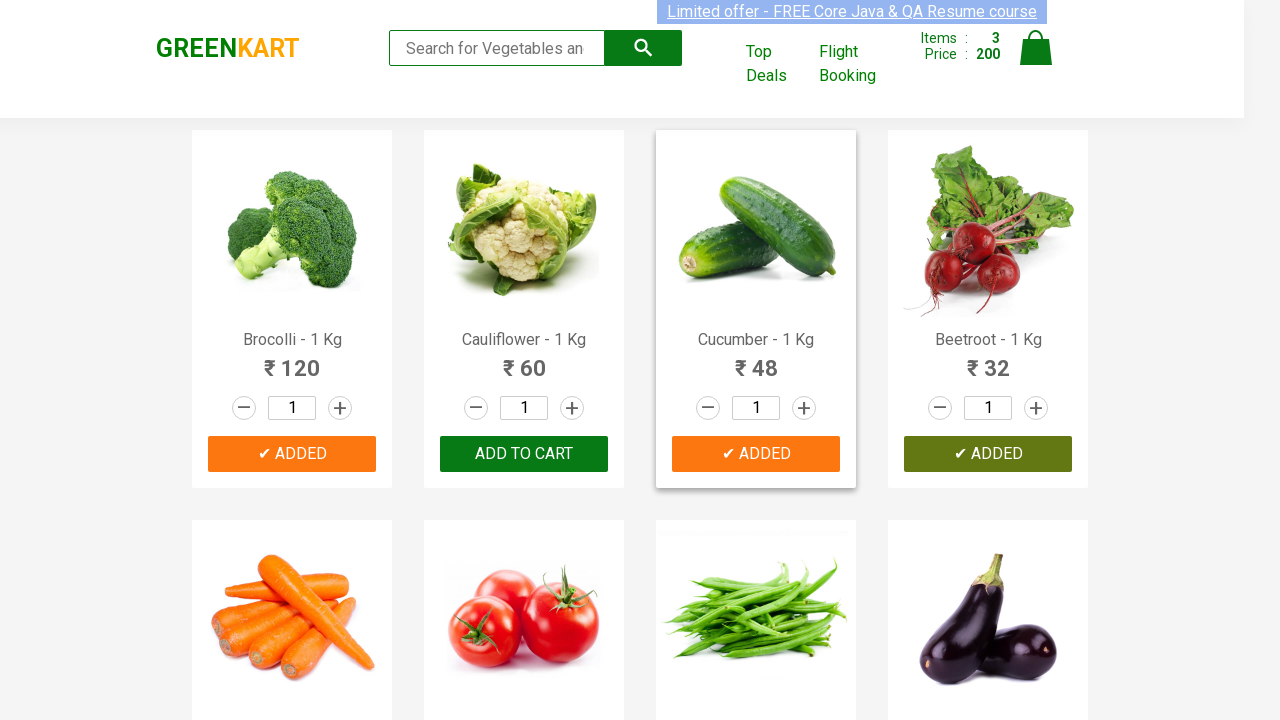

Added Carrot to cart at (292, 360) on xpath=//div[@class='product-action']/button >> nth=4
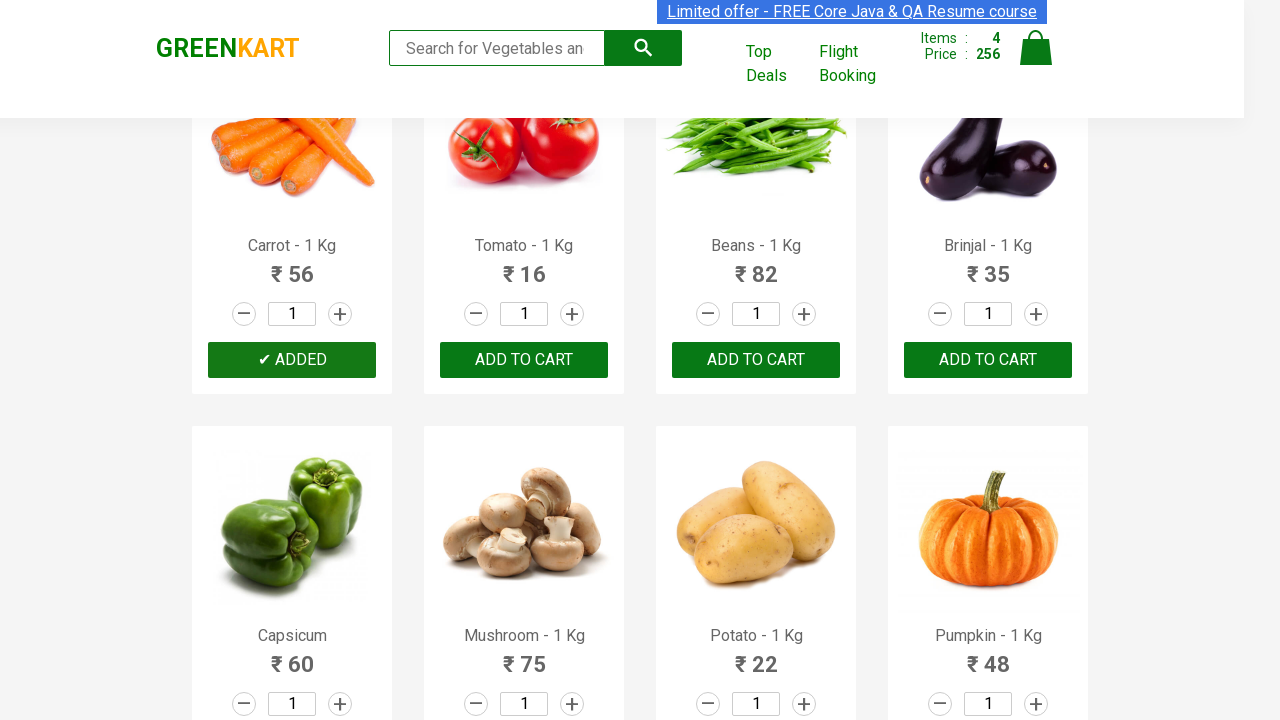

Clicked on cart icon at (1036, 48) on img[alt='Cart']
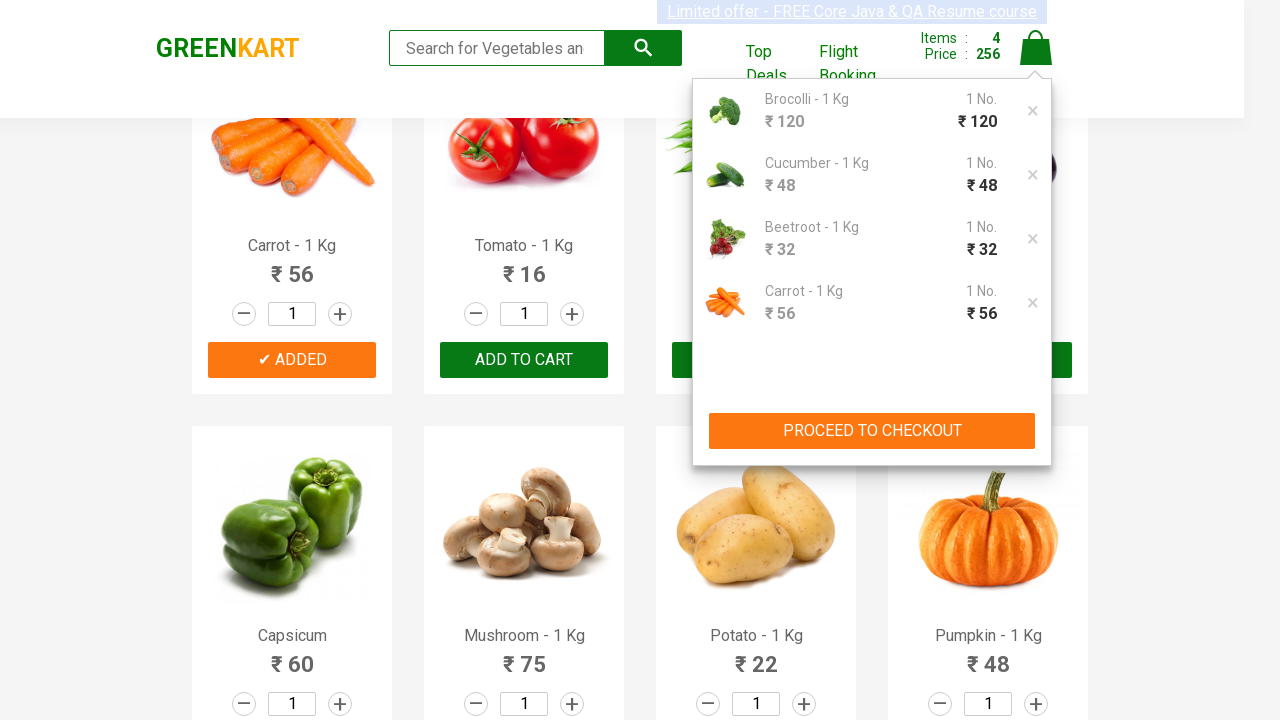

Clicked proceed to checkout button at (872, 431) on xpath=//button[contains(text(),'PROCEED TO CHECKOUT')]
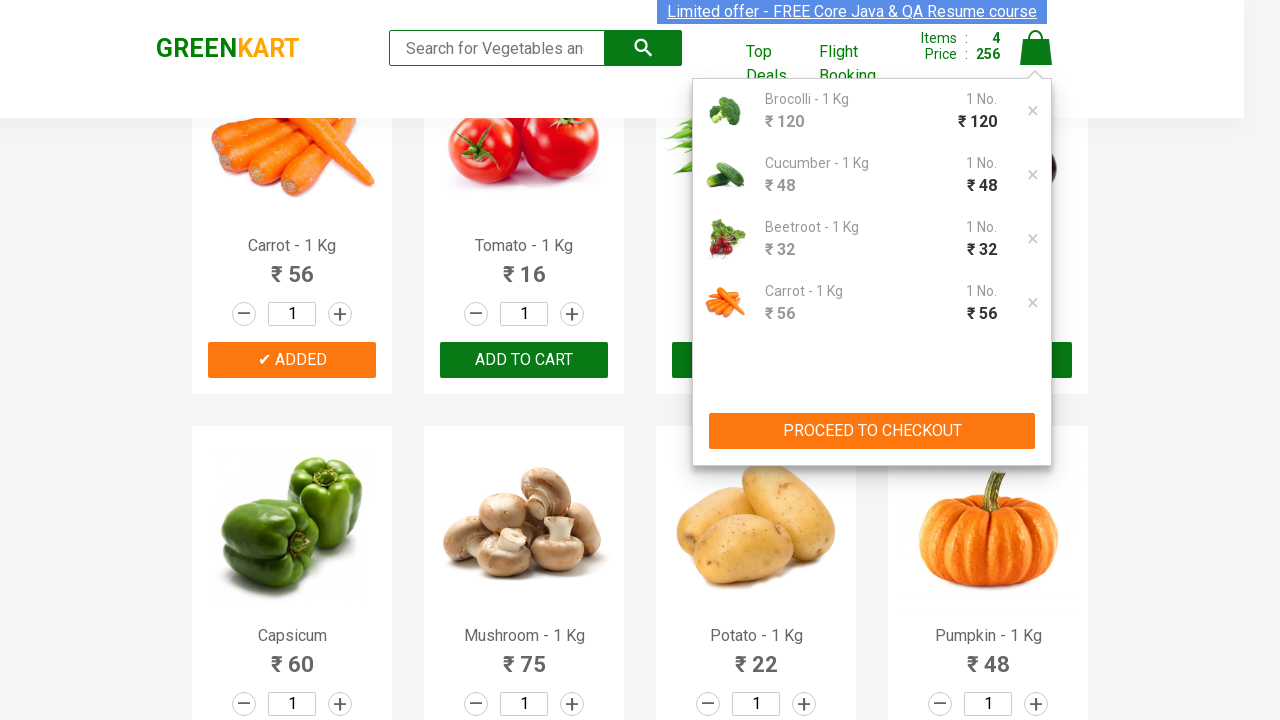

Promo code input field is visible
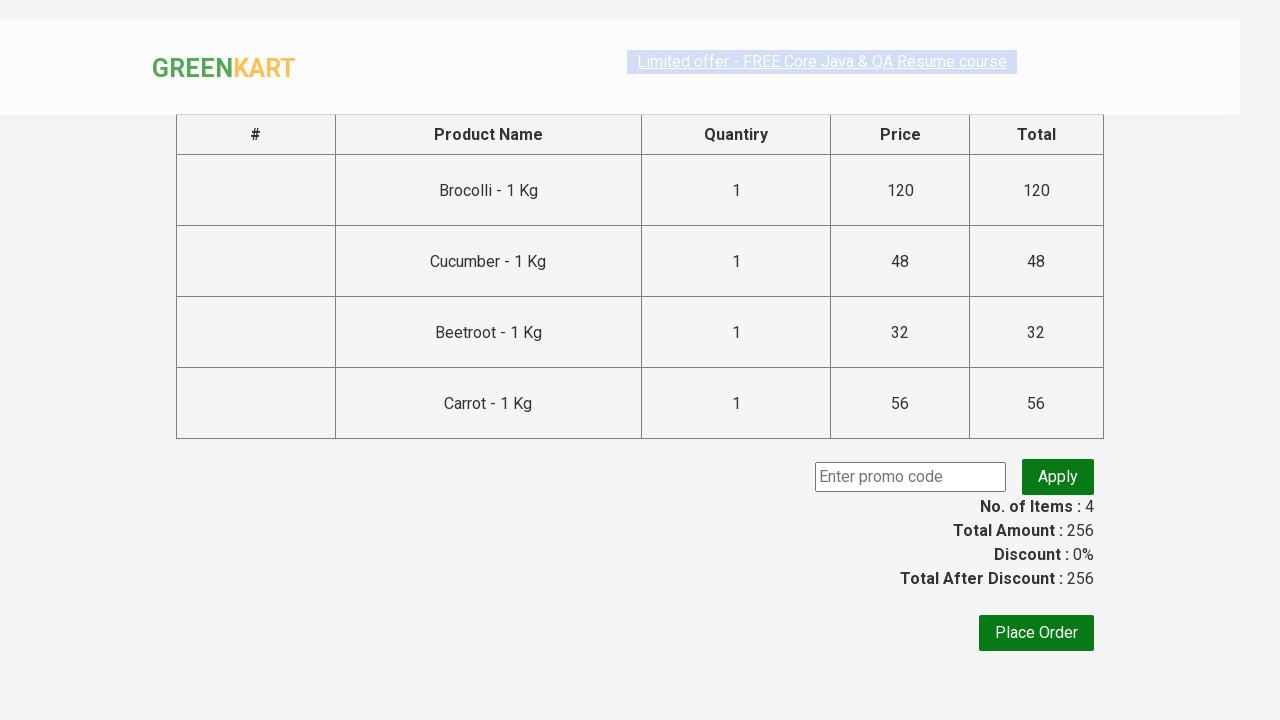

Entered promo code 'rahulshettyacademy' on input.promoCode
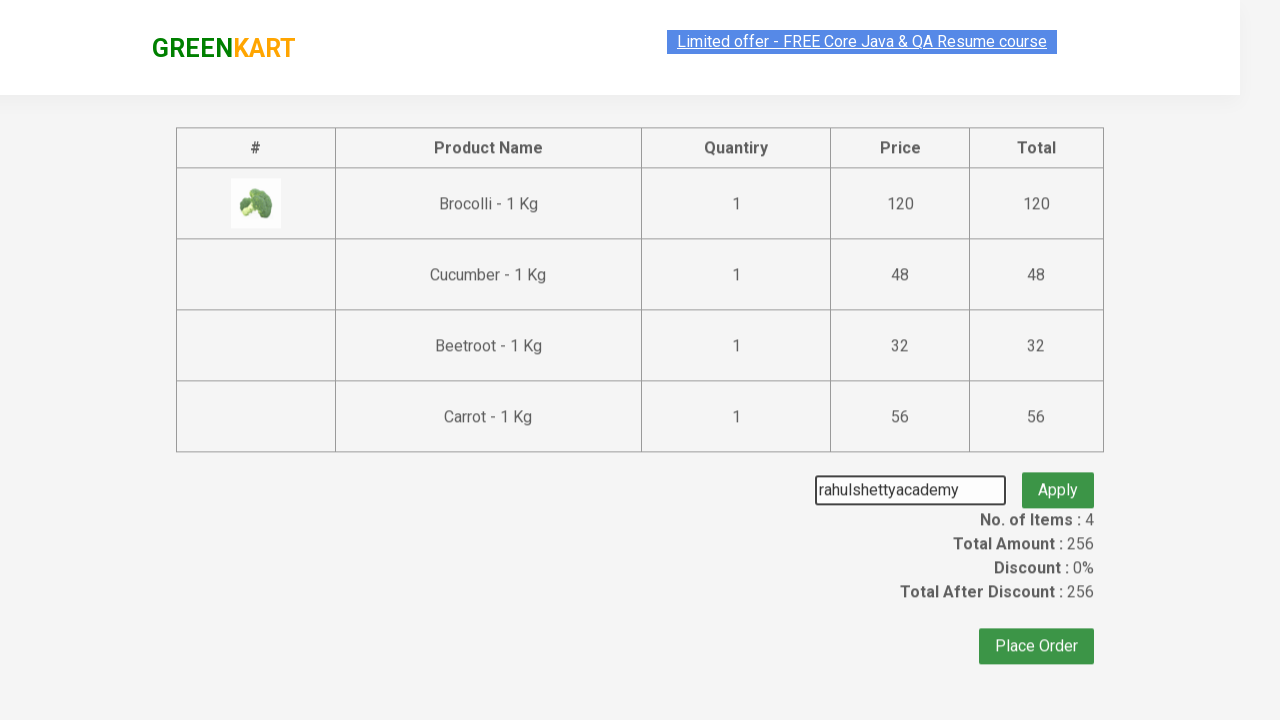

Clicked promo button to apply code at (1058, 477) on button.promoBtn
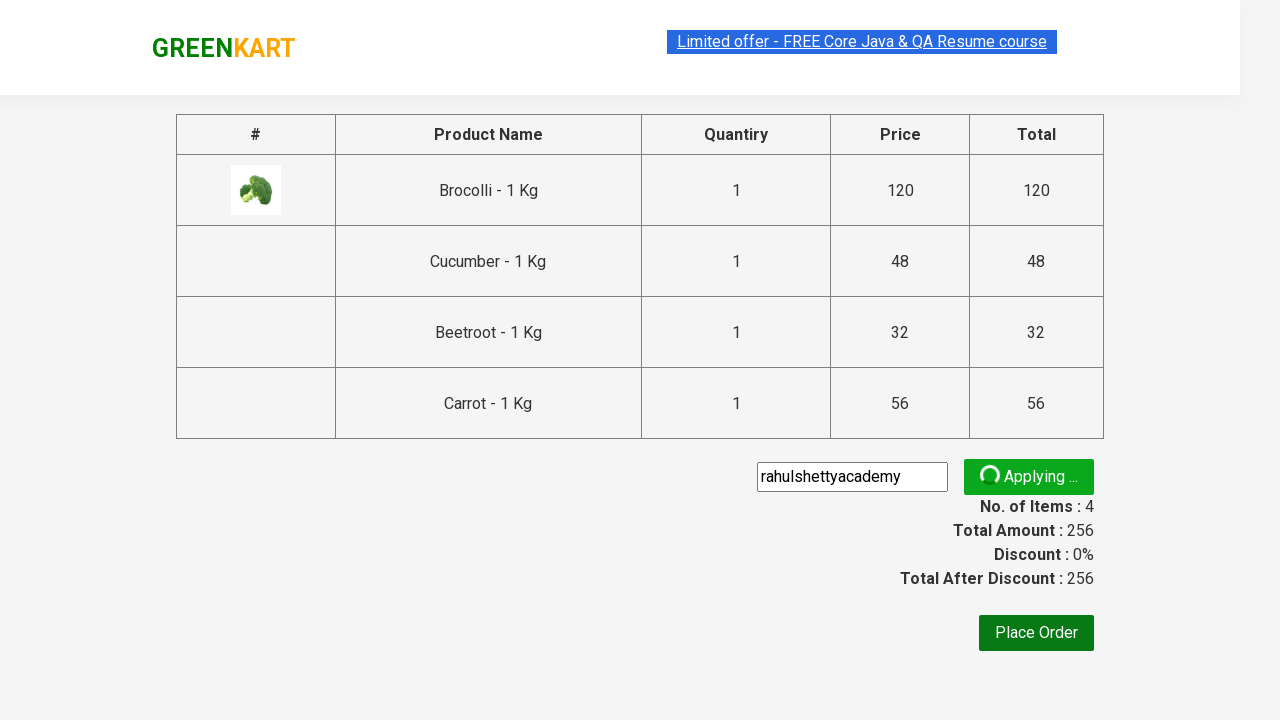

Promo code successfully applied
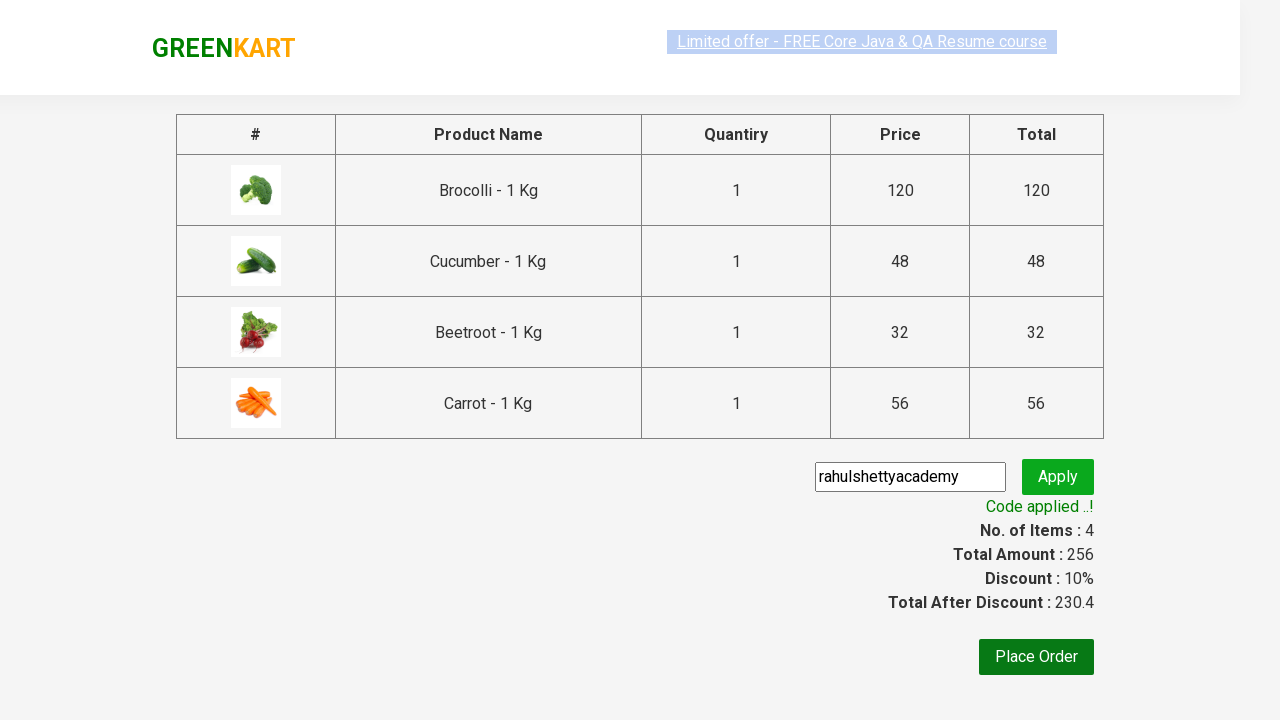

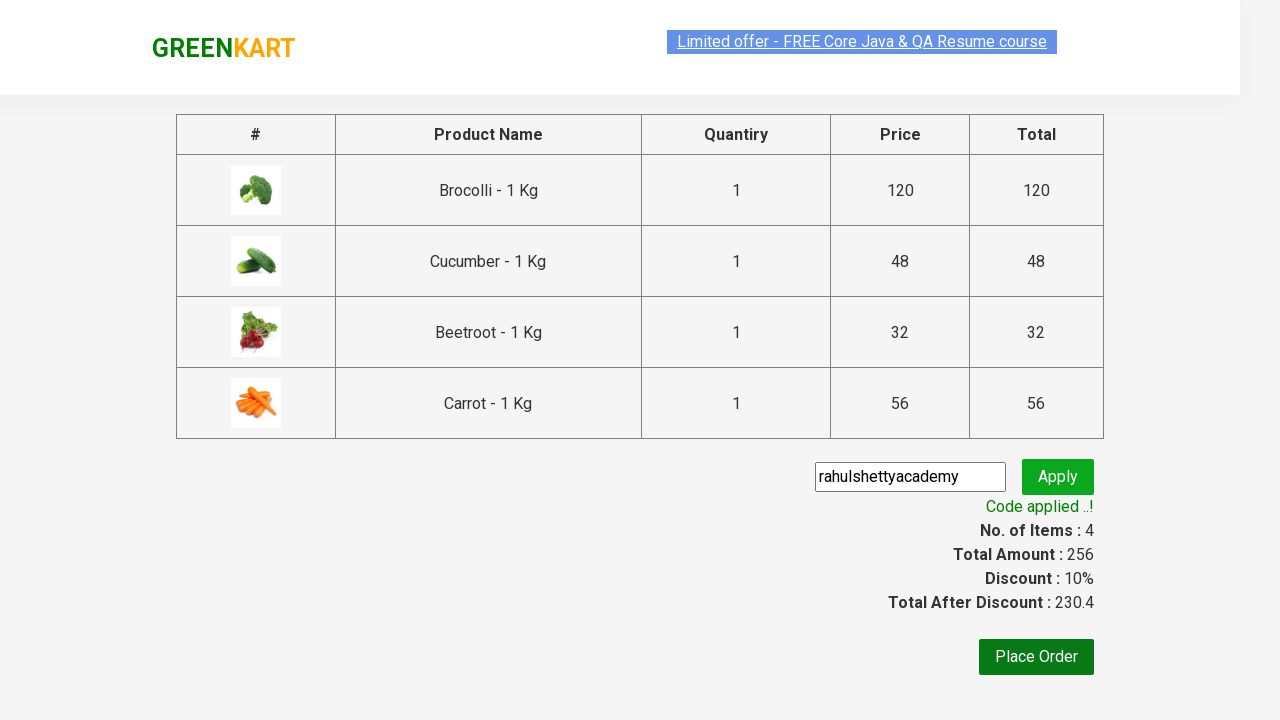